Tests various mouse interactions including double-click, right-click, drag-and-drop, and hover actions across multiple pages on demoqa.com

Starting URL: https://demoqa.com/buttons

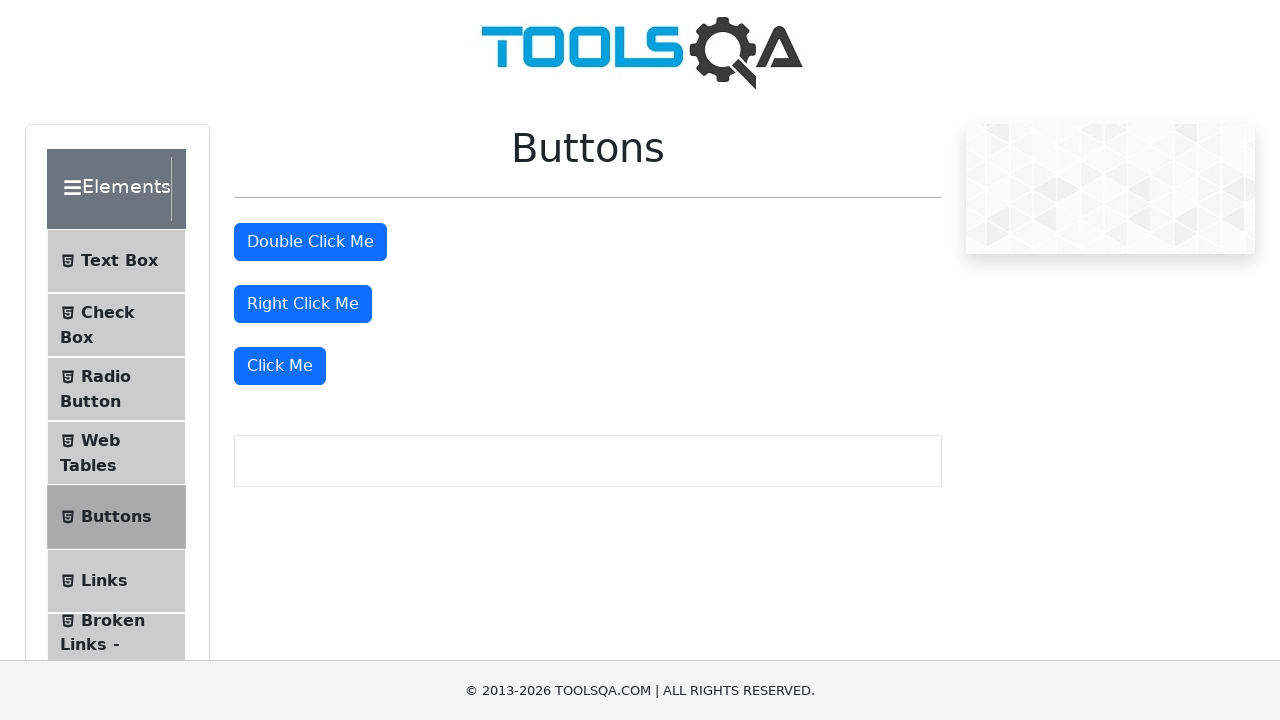

Double-clicked the double-click button at (310, 242) on xpath=//button[@id='doubleClickBtn']
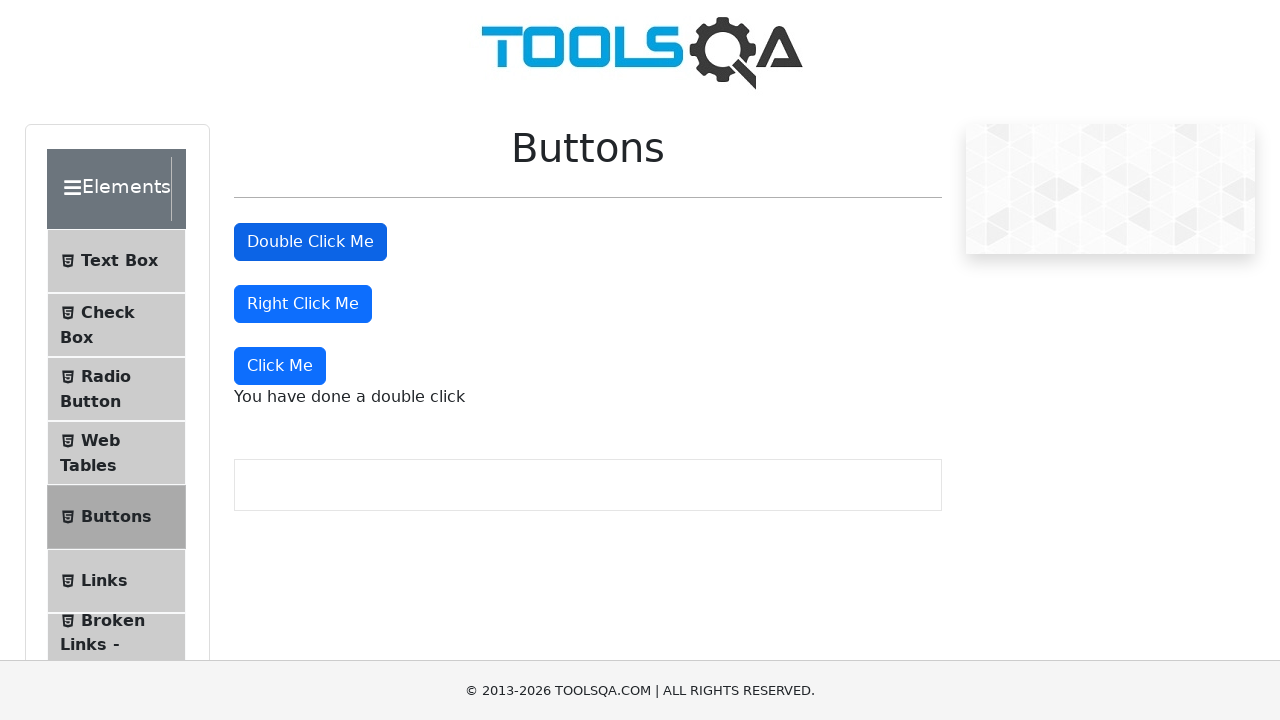

Right-clicked the right-click button at (303, 304) on //button[@id='rightClickBtn']
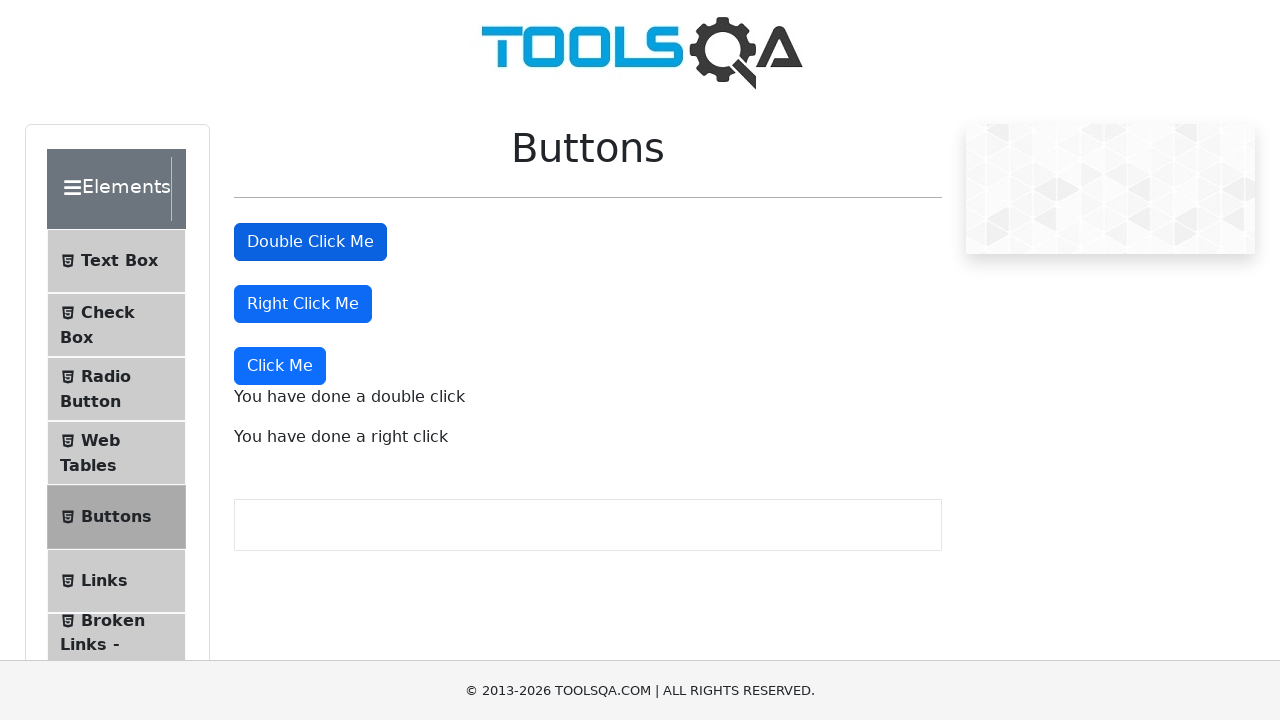

Clicked the 'Click Me' button at (280, 366) on xpath=//button[text()='Click Me']
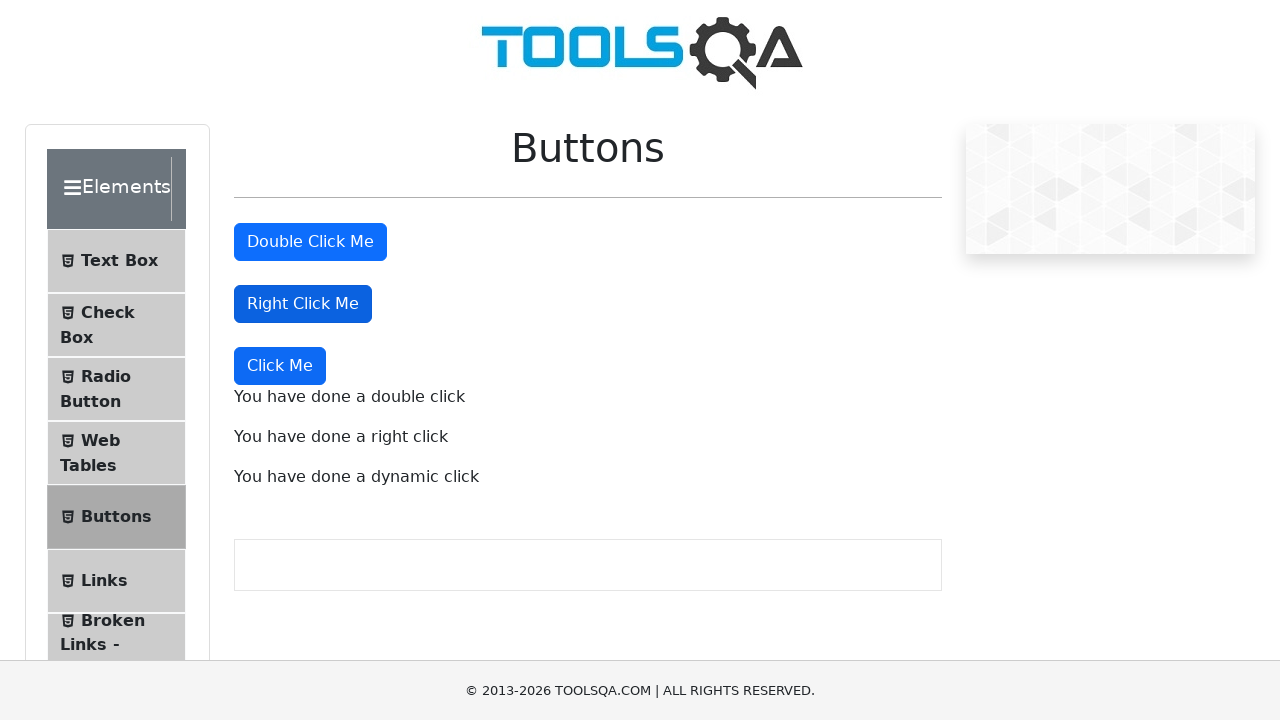

Navigated to droppable page
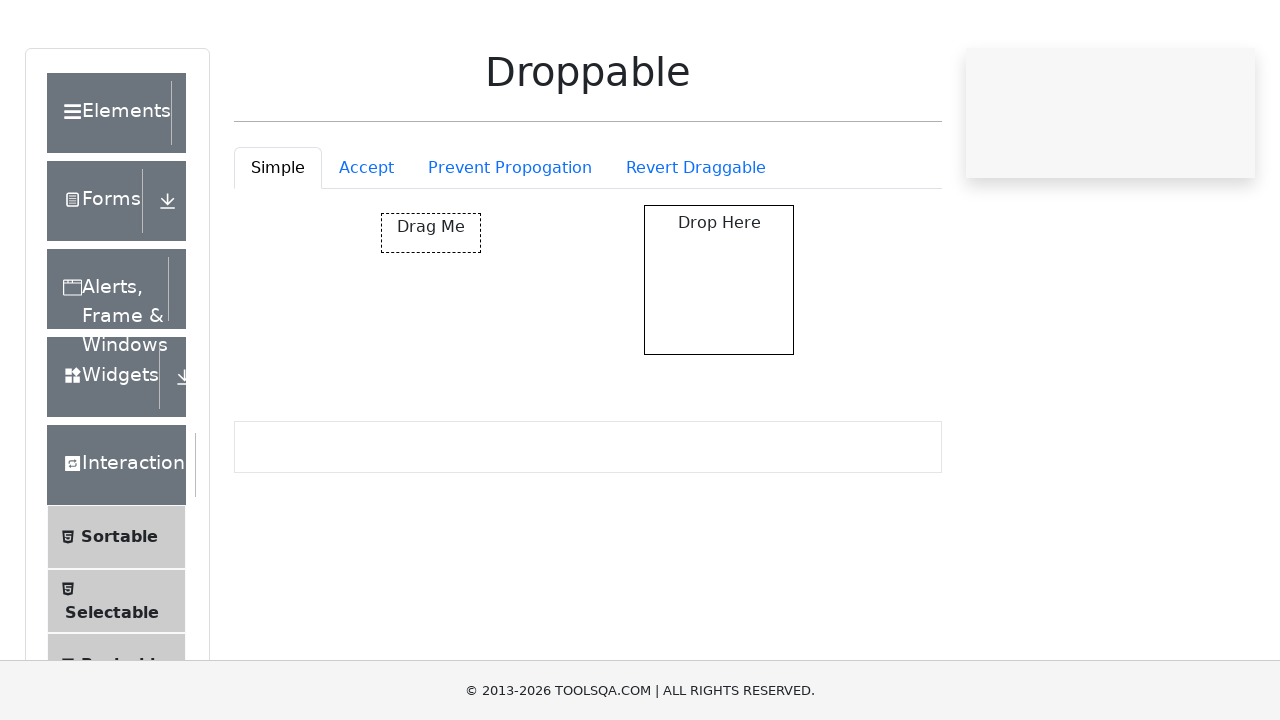

Dragged and dropped element successfully at (719, 356)
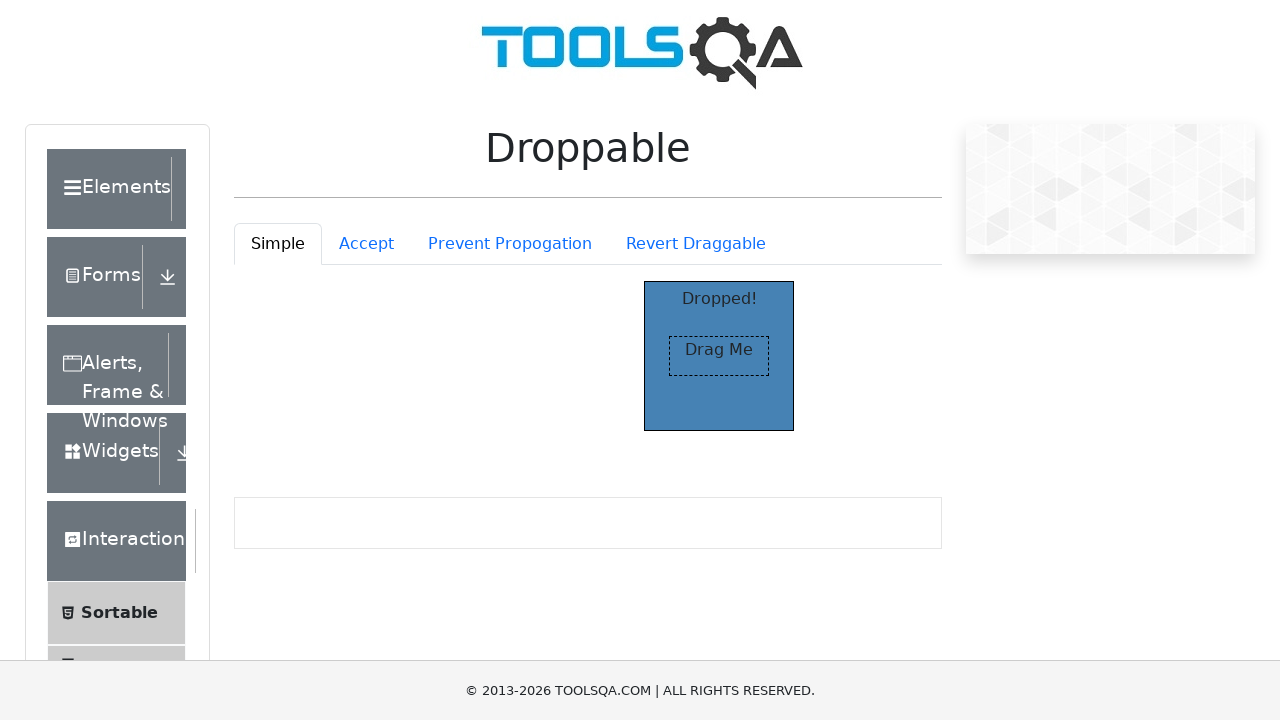

Hovered over Book Store Application element at (117, 563) on xpath=//*[contains(text(),'Book Store Appl')]
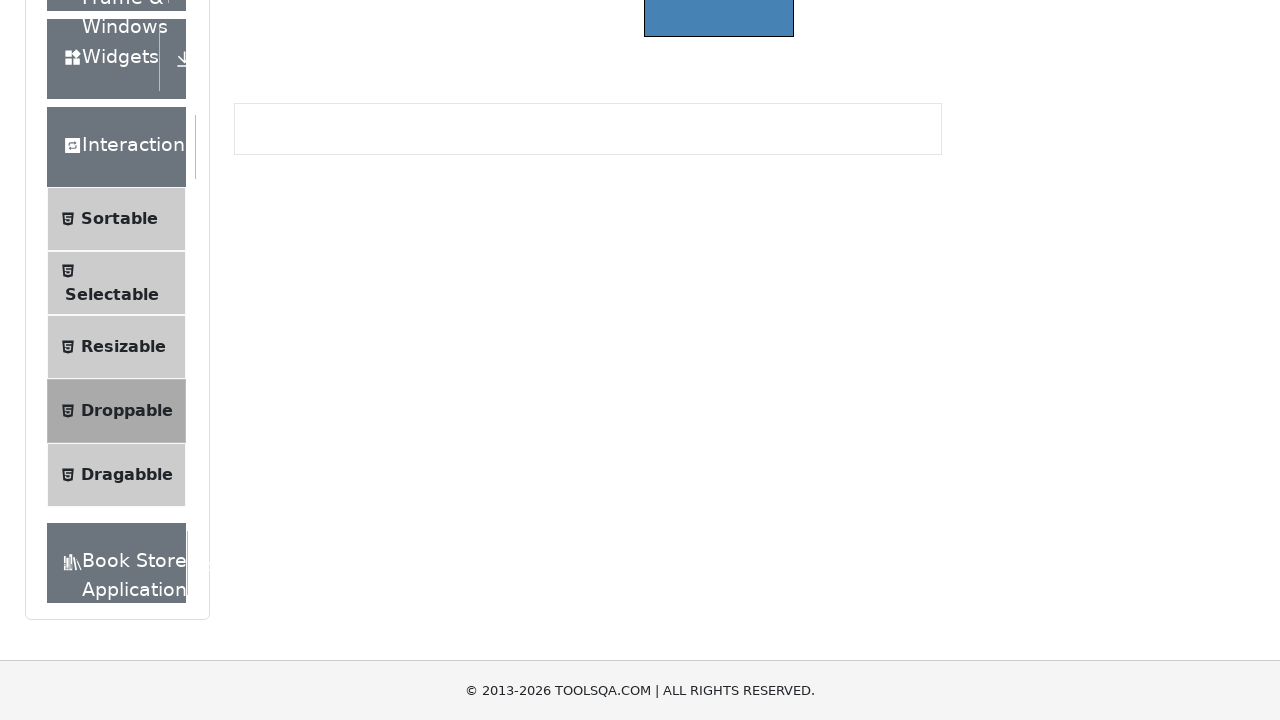

Navigated to menu page
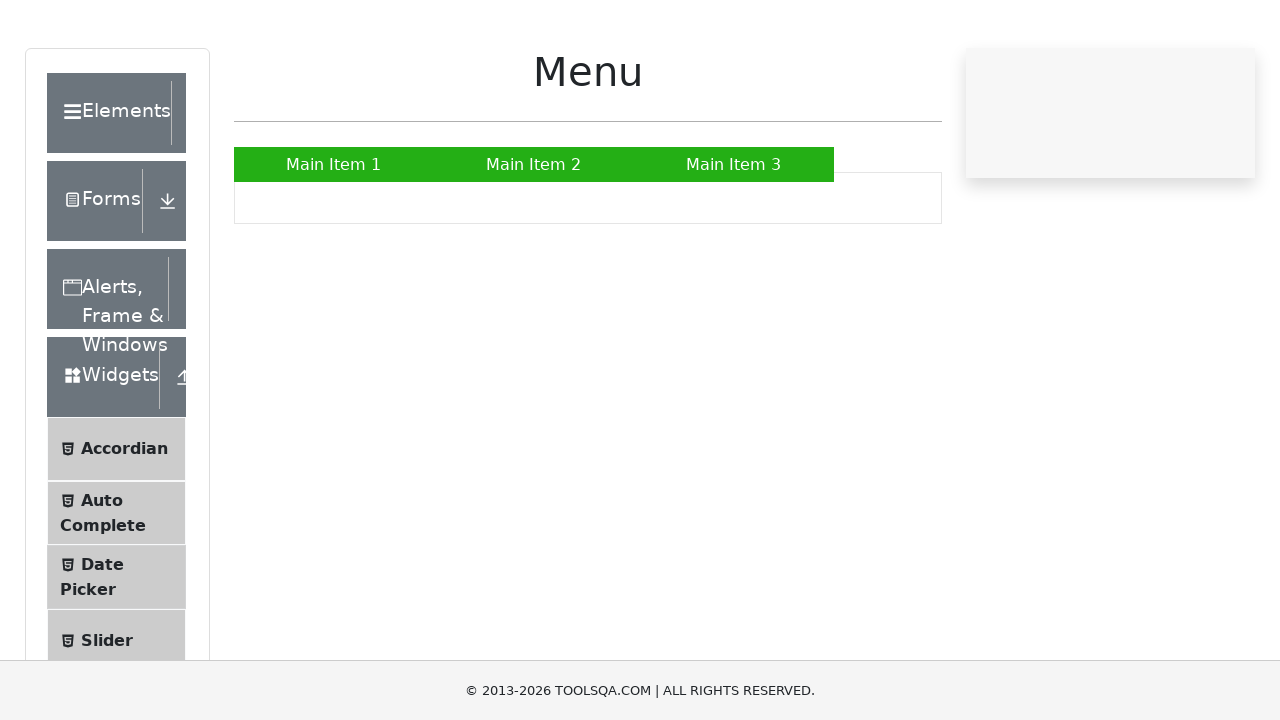

Hovered over Main Item 2 in menu at (534, 240) on xpath=//*[contains(text(),'Main Item 2')]
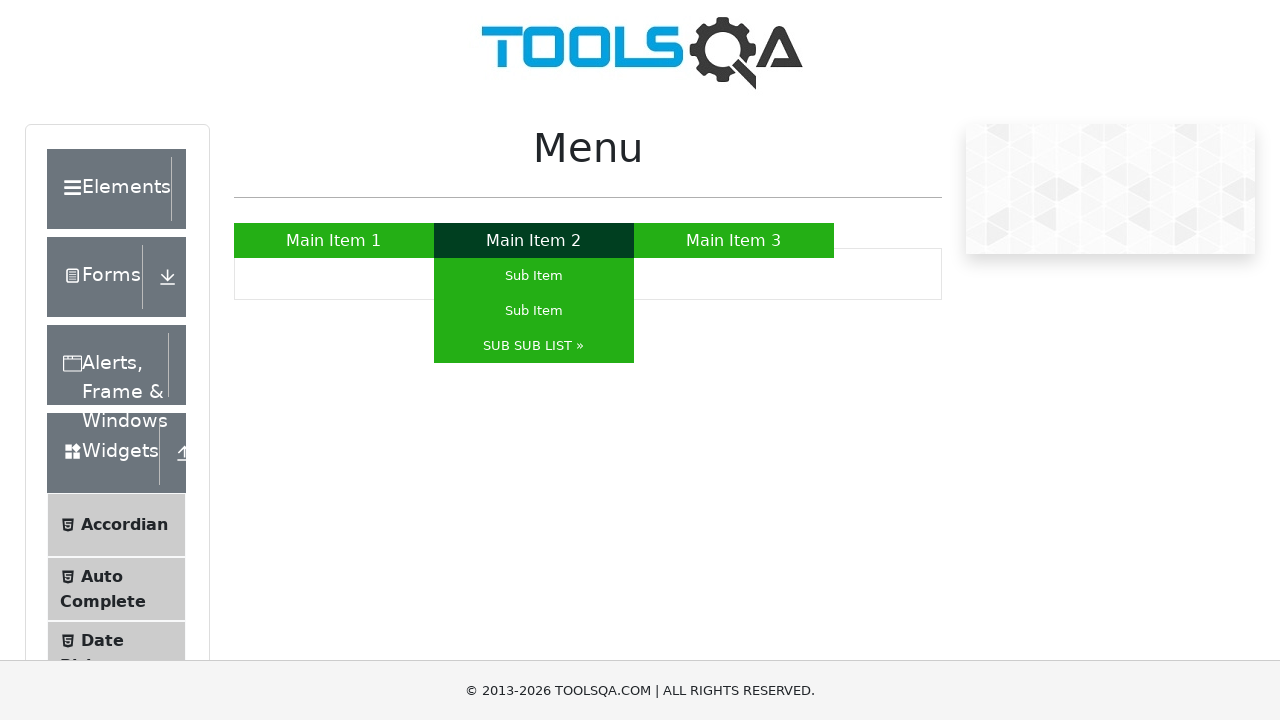

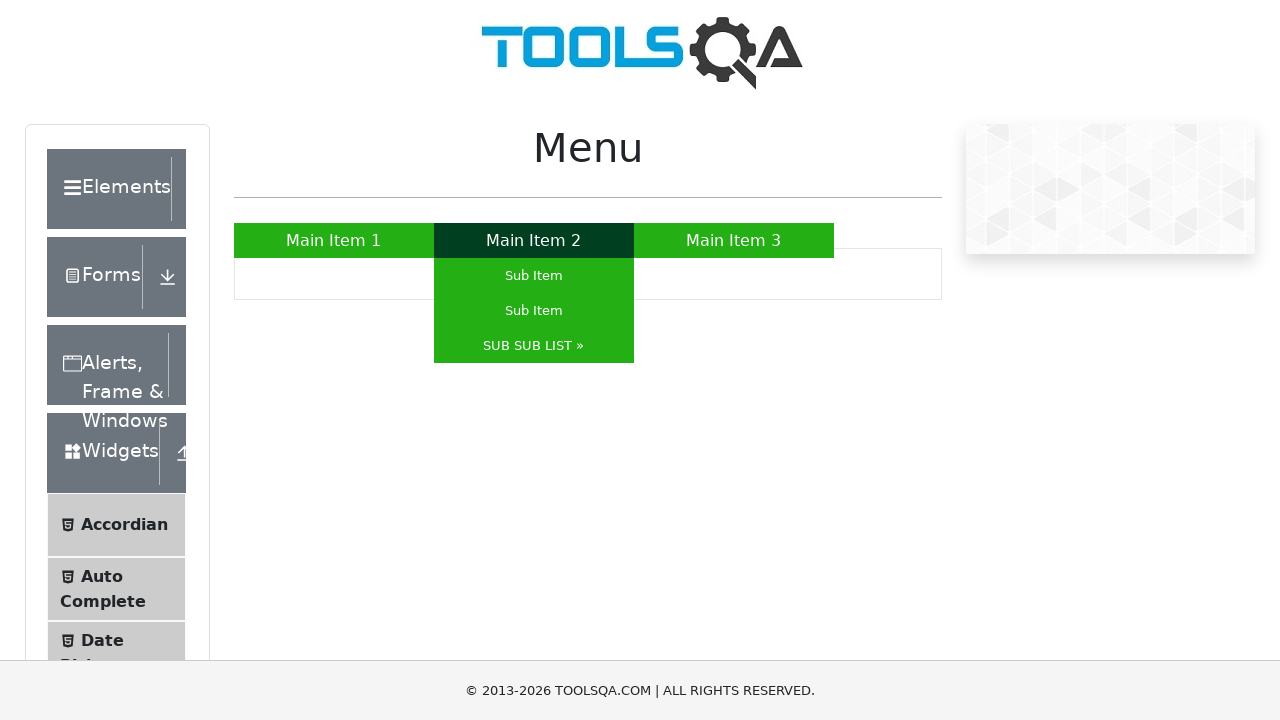